Tests A/B Testing page by clicking on the A/B Testing link and verifying navigation to the correct URL

Starting URL: https://the-internet.herokuapp.com/

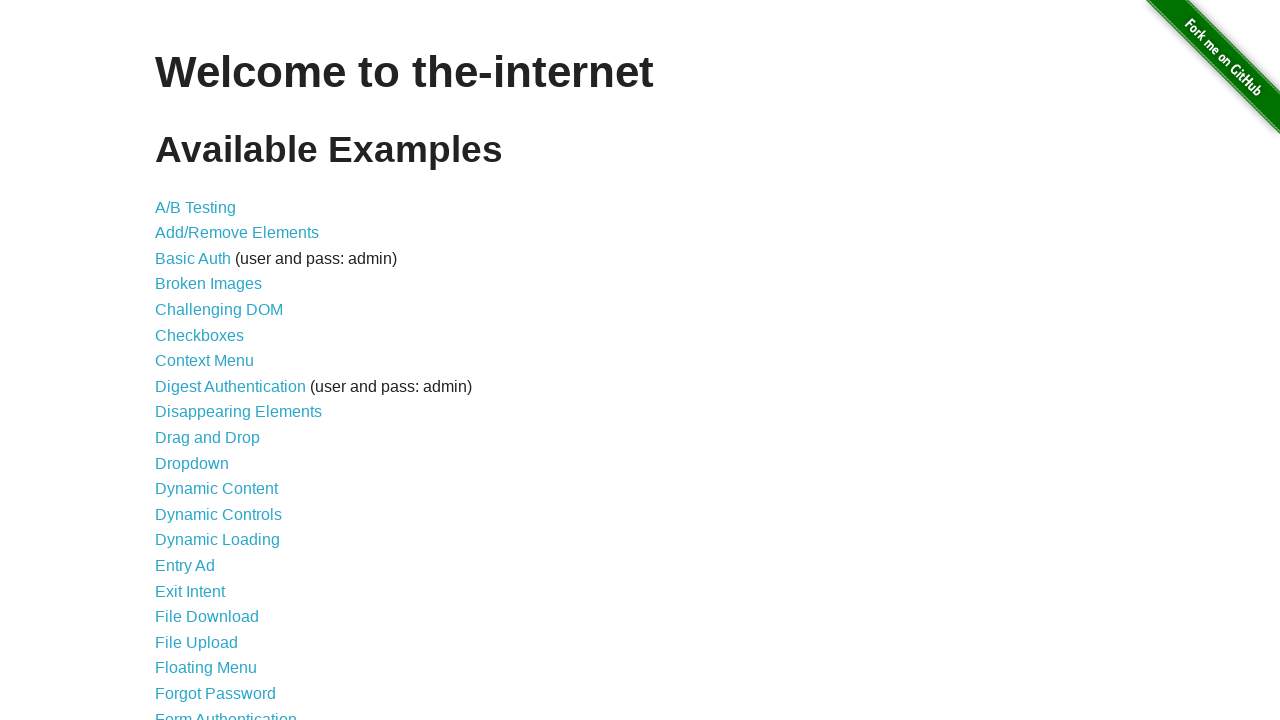

Clicked on A/B Testing link at (196, 207) on text=A/B Testing
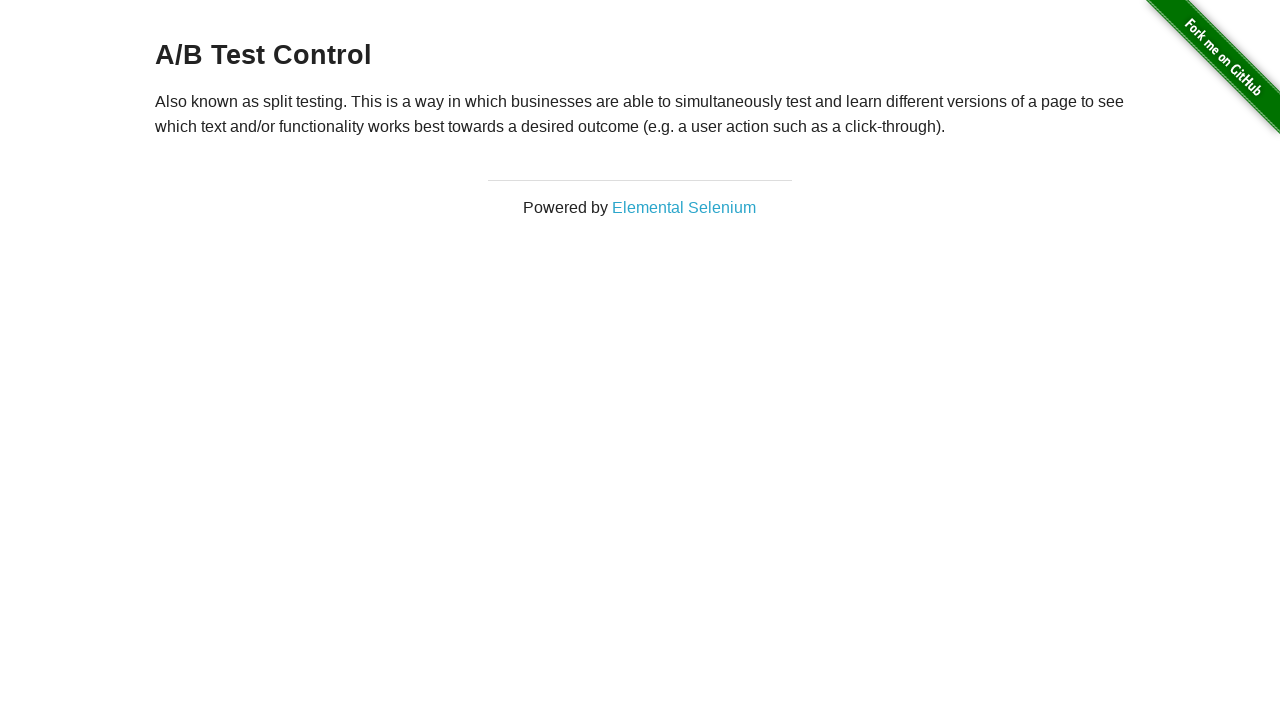

Verified navigation to A/B Testing page with URL containing 'abtest'
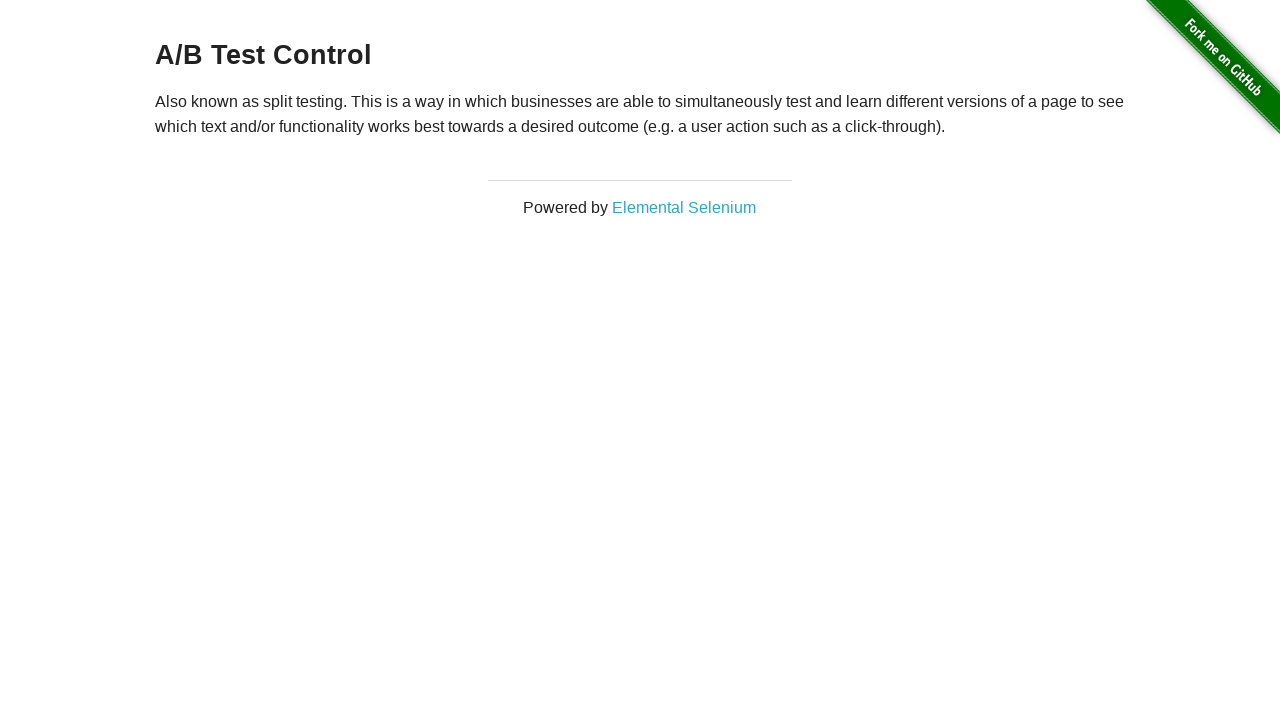

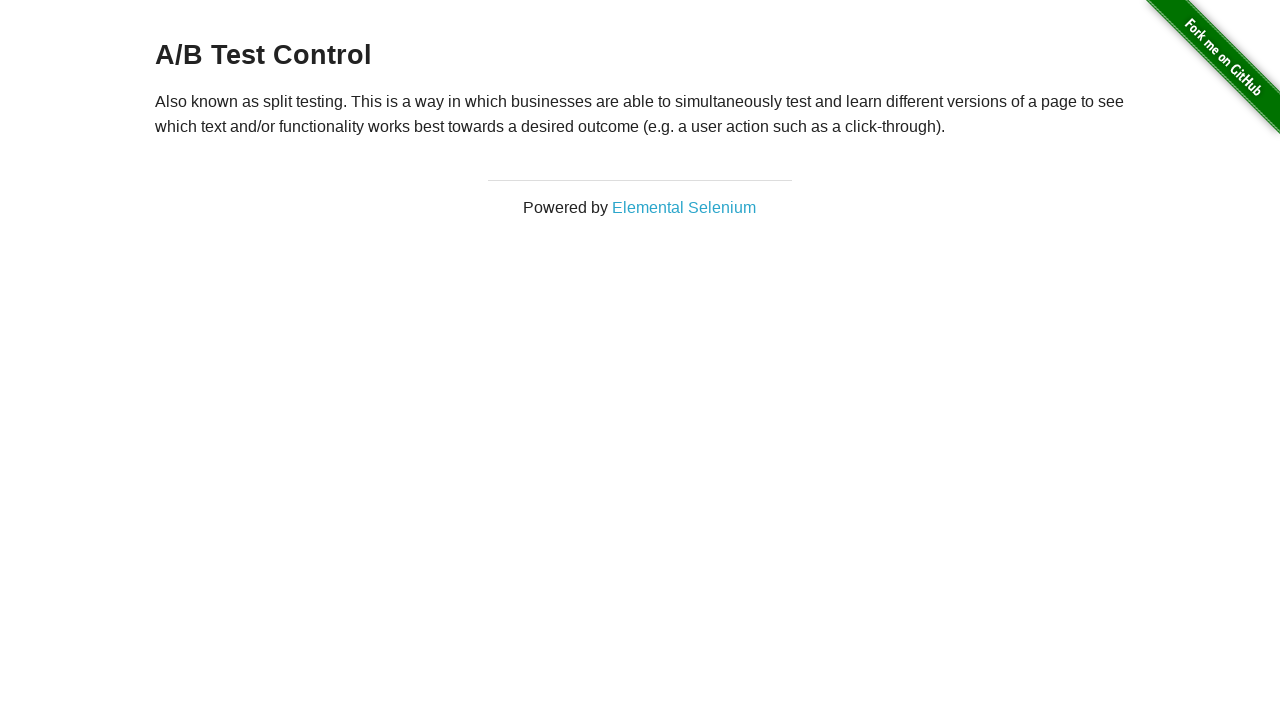